Tests click and drag selection of multiple elements by clicking and holding from first element to last element, and then using Ctrl key for additional selections

Starting URL: https://automationfc.github.io/jquery-selectable/

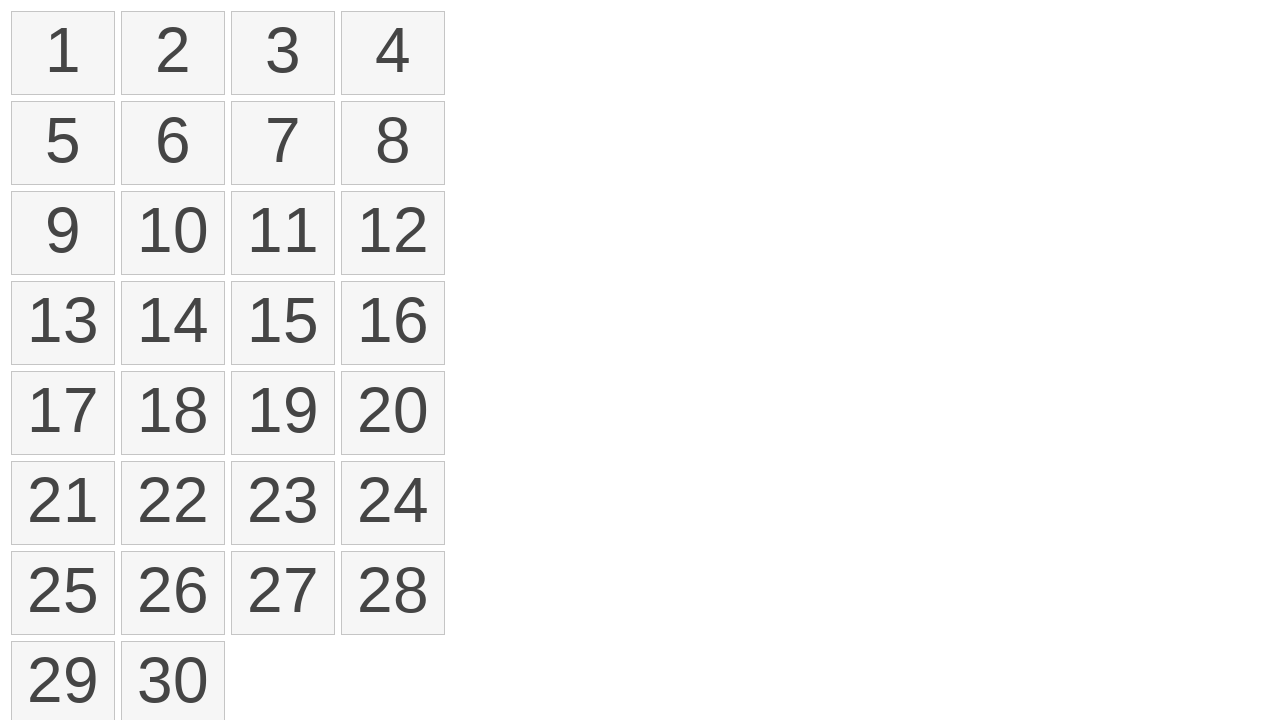

Retrieved all selectable list items from the page
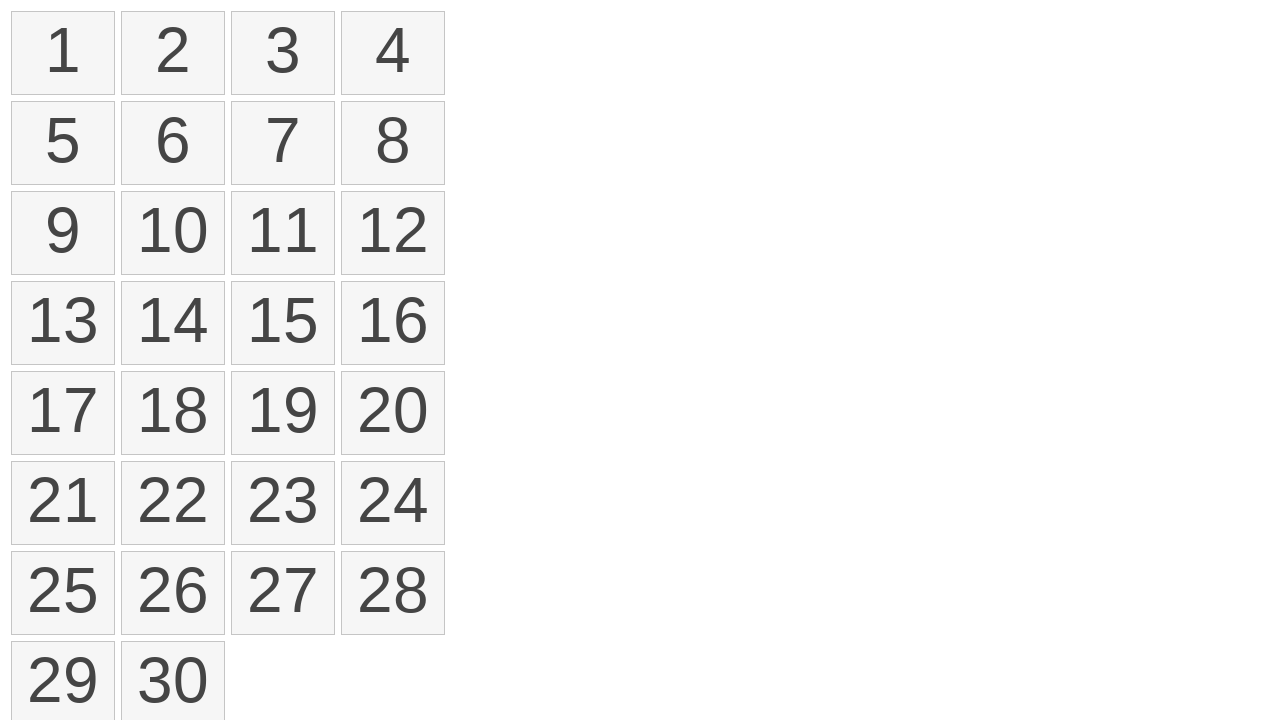

Moved mouse to first item (item 1) at (16, 16)
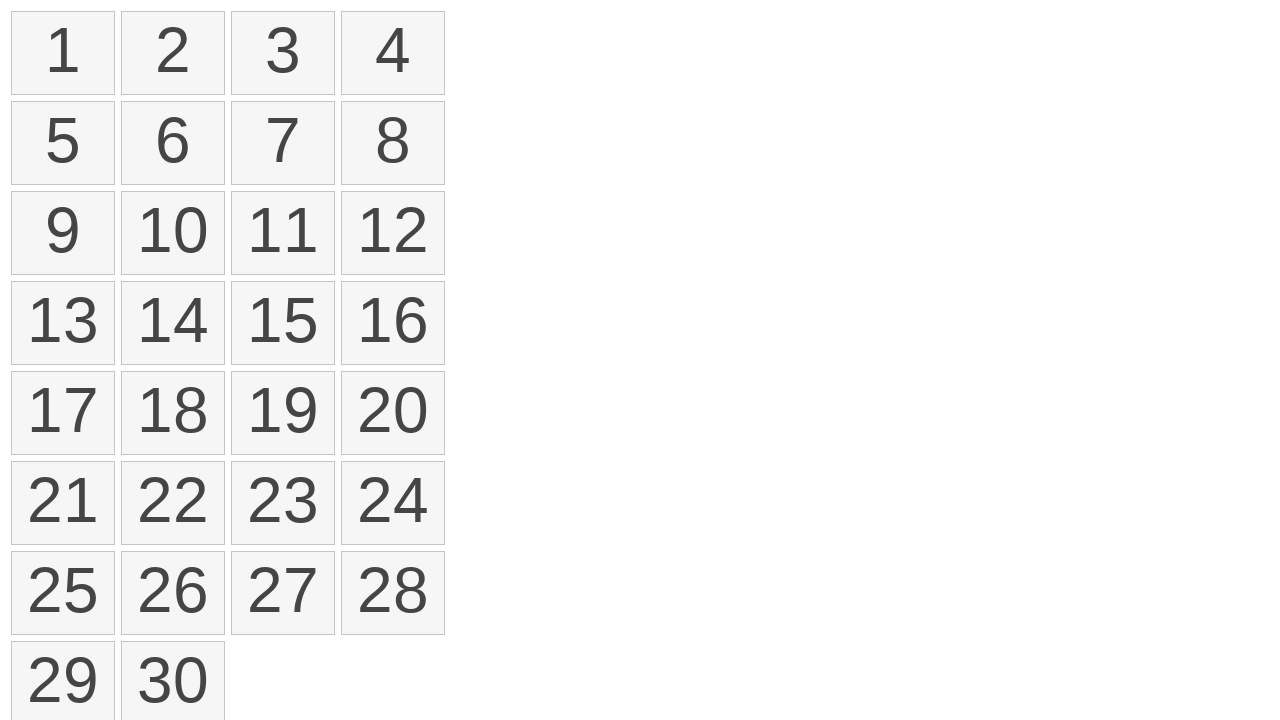

Pressed down mouse button to start drag selection at (16, 16)
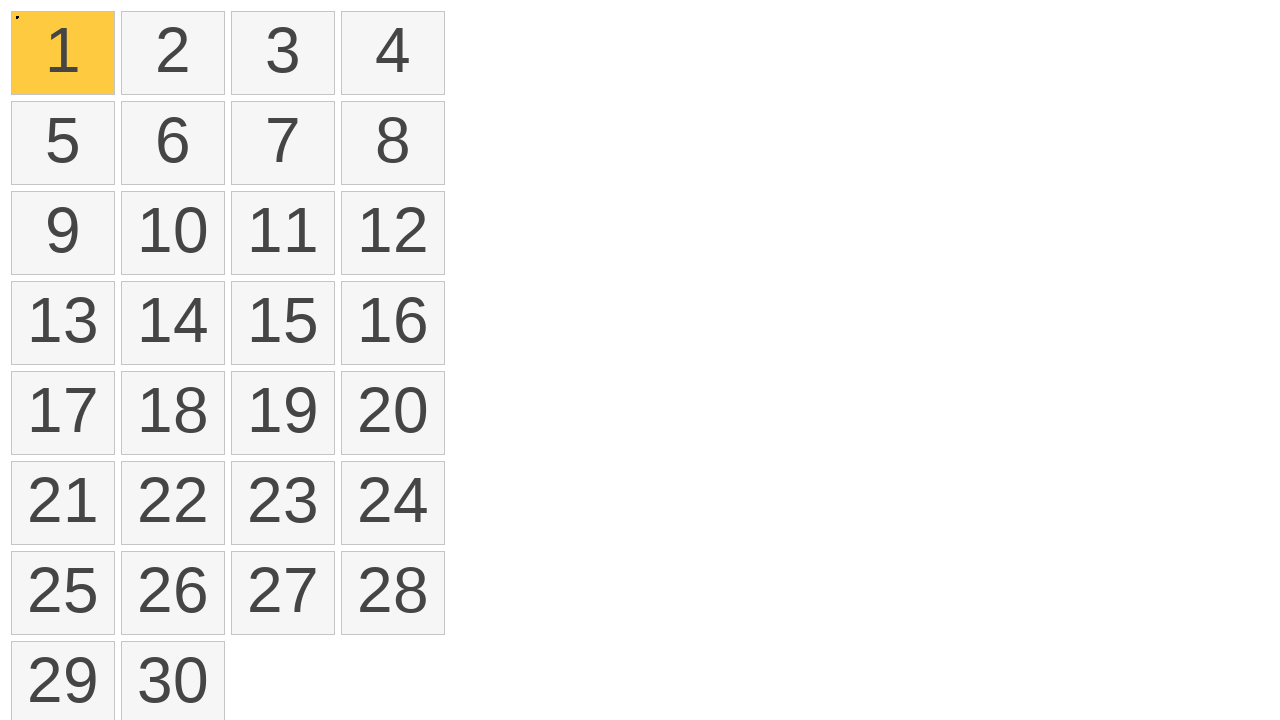

Dragged mouse to item 15 while holding button down at (236, 286)
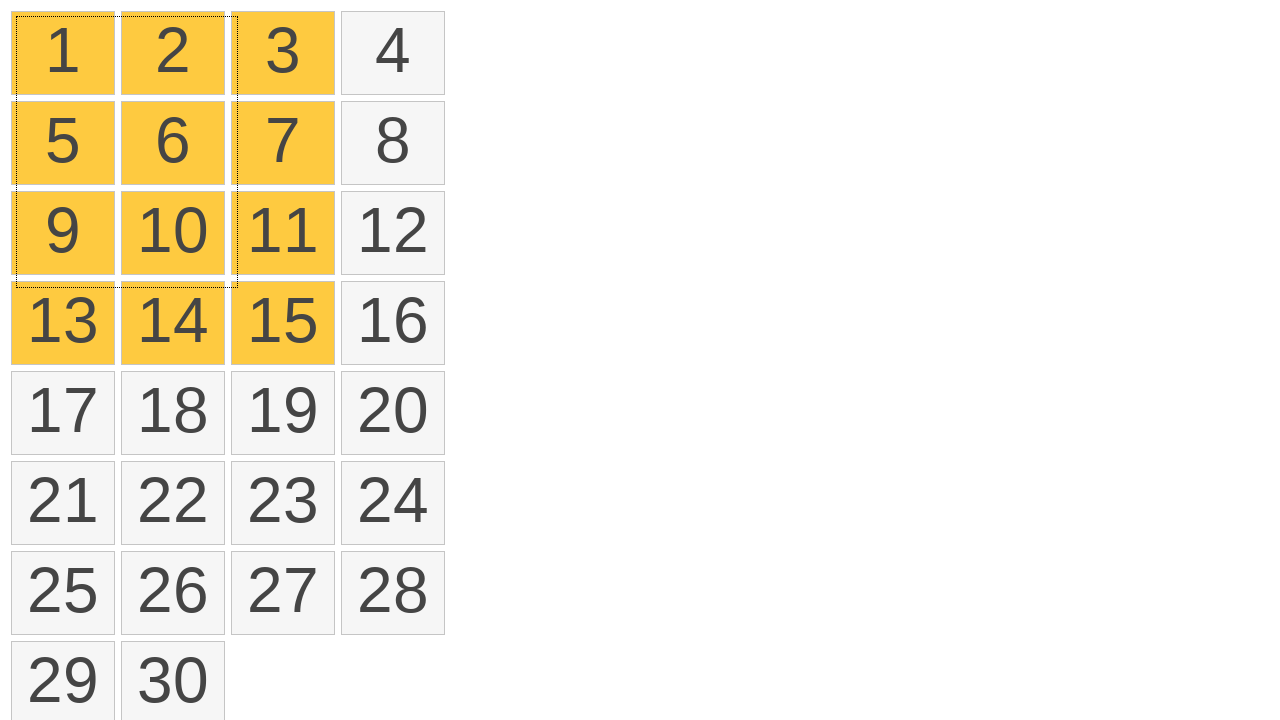

Released mouse button to complete drag selection from item 1 to 15 at (236, 286)
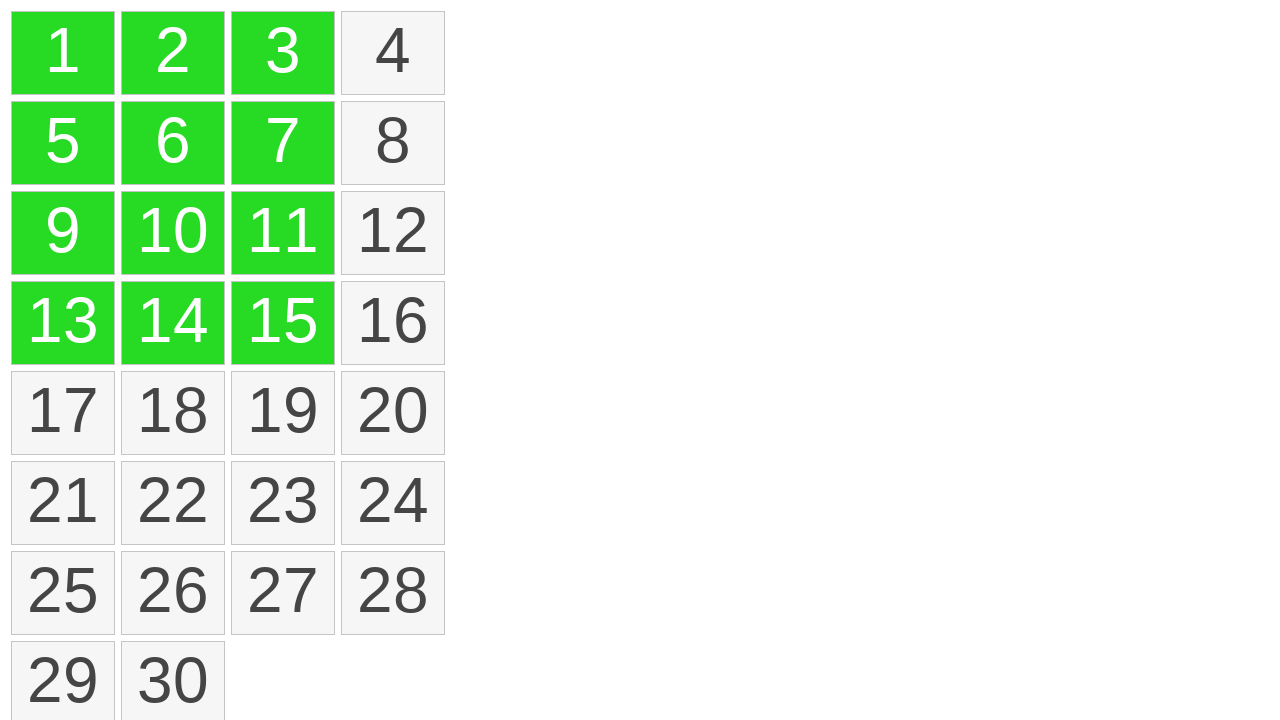

Counted selected items, expected 12 items to be selected
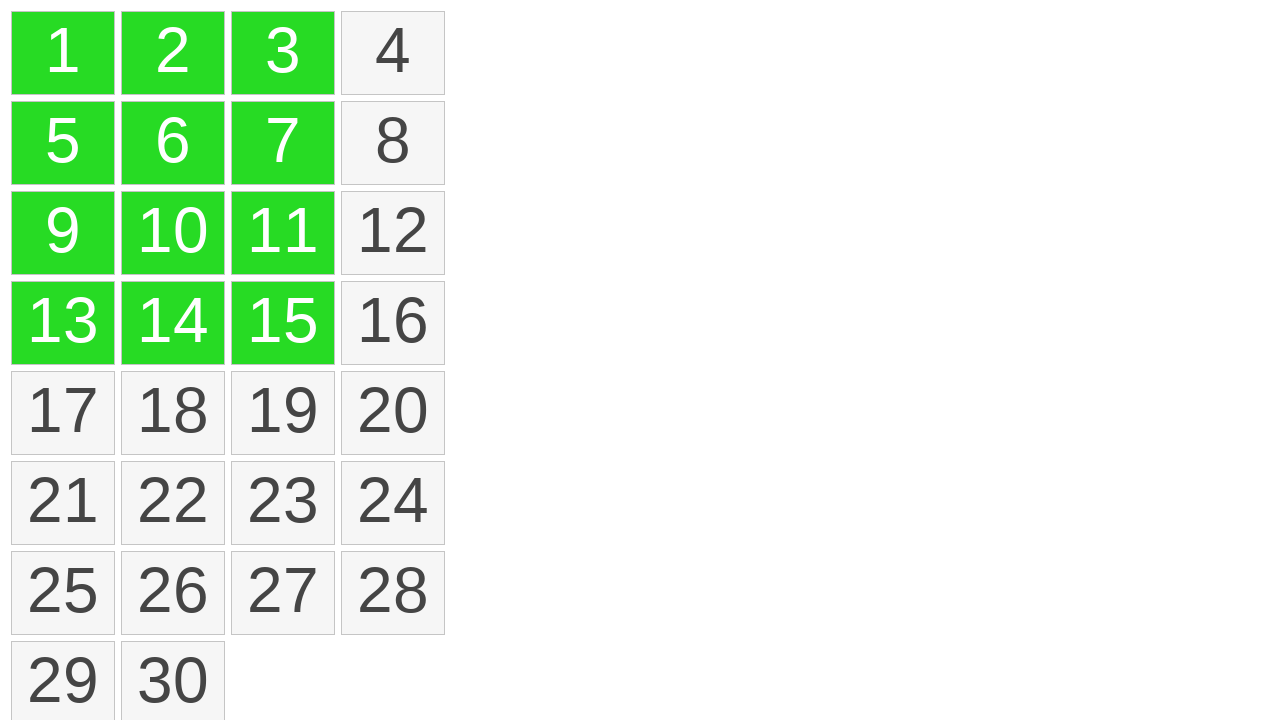

Verified that exactly 12 items are selected
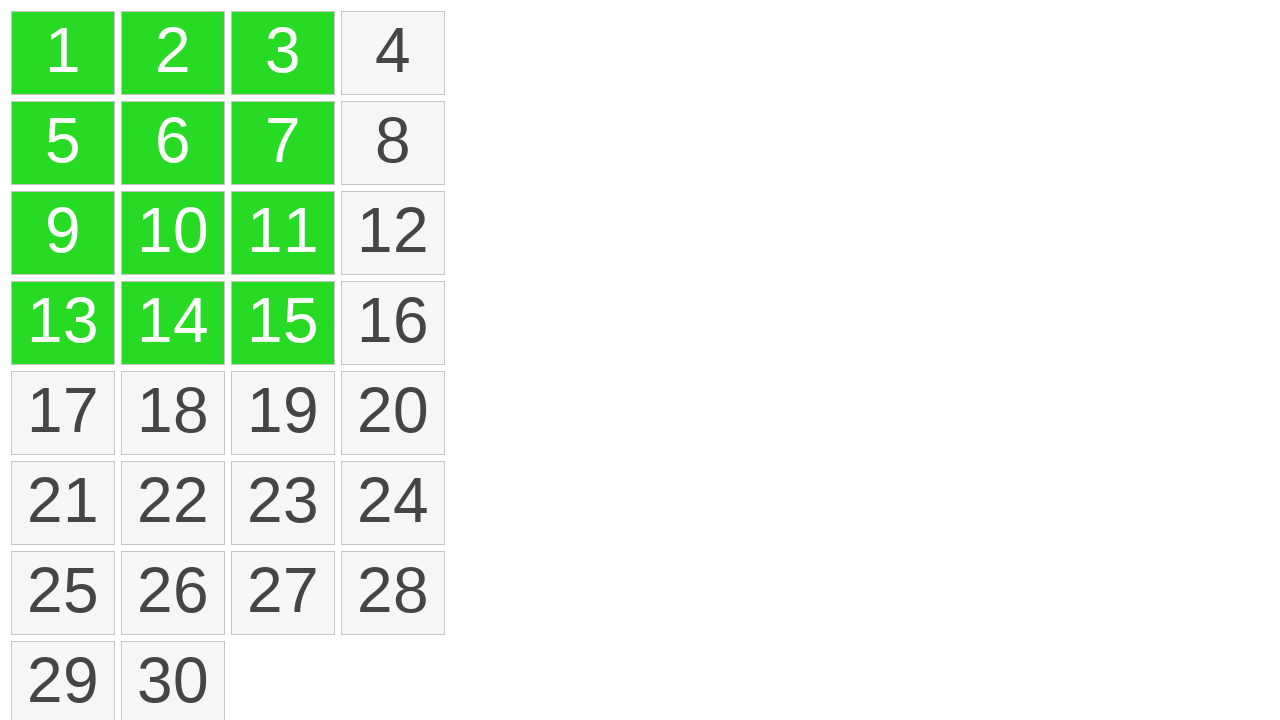

Moved mouse to first item (item 1) for second selection pattern at (16, 16)
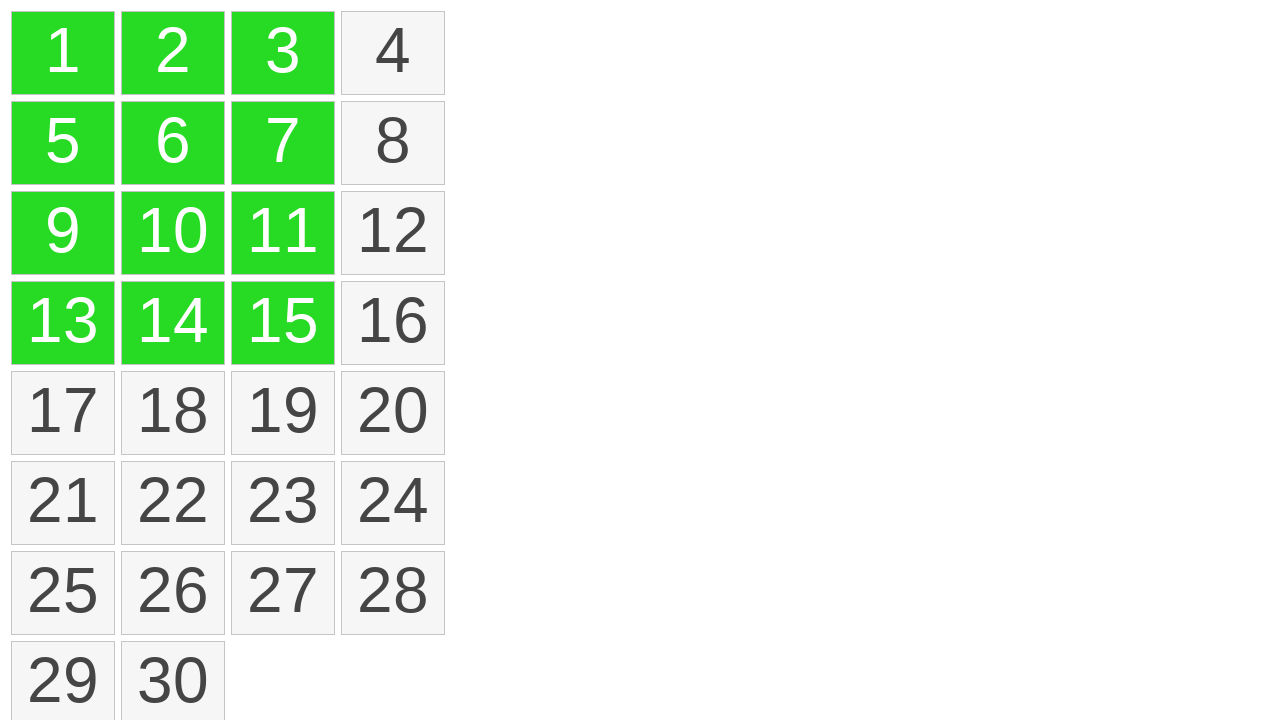

Pressed down mouse button to start second drag selection at (16, 16)
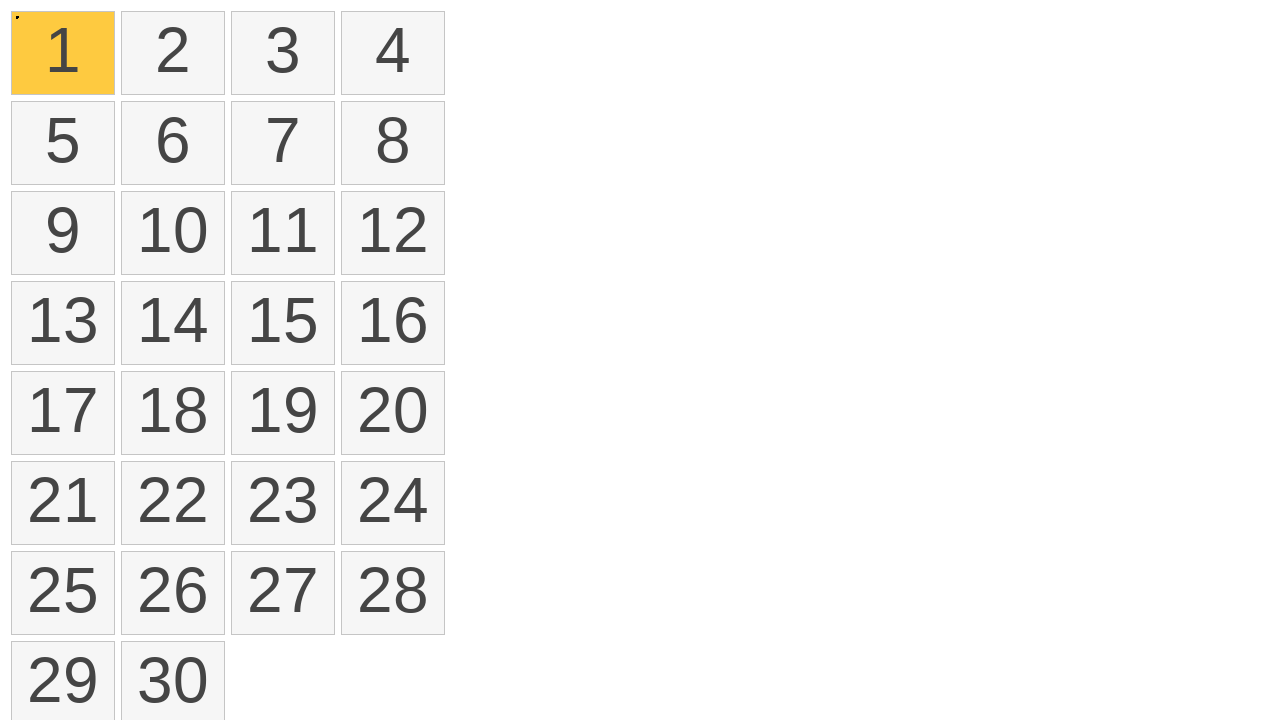

Dragged mouse to item 12 while holding button down at (346, 196)
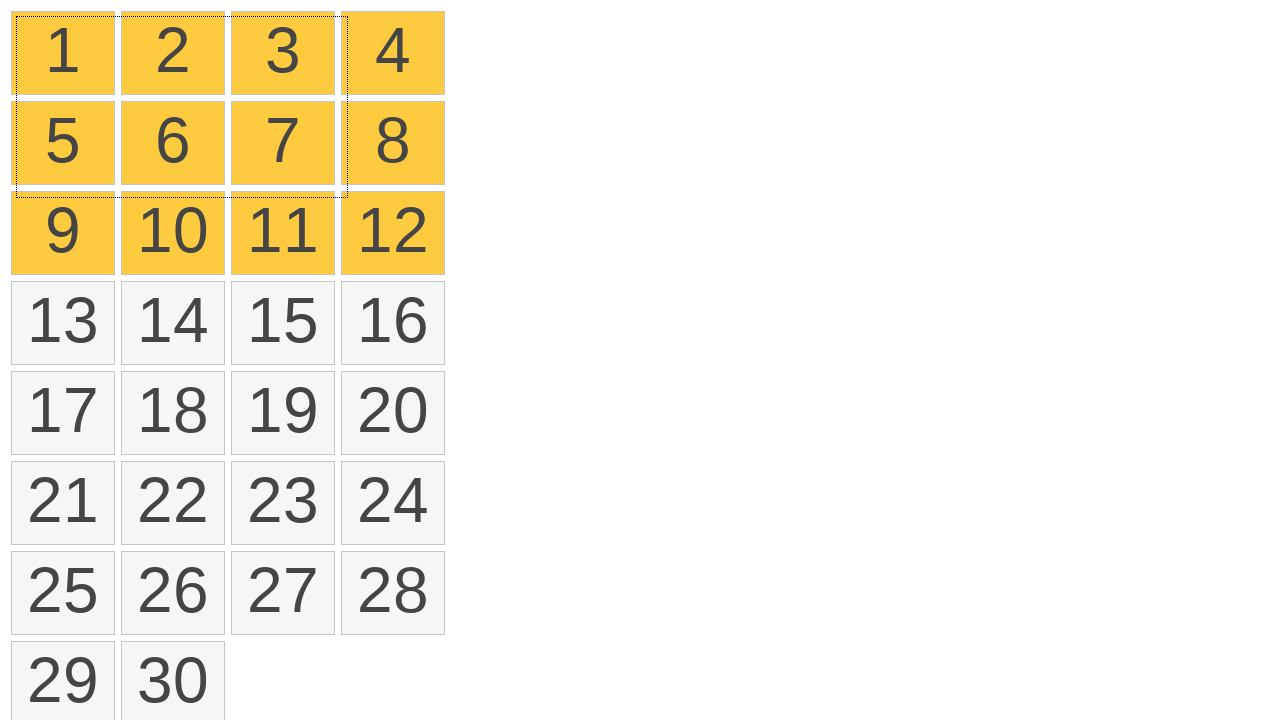

Released mouse button to complete selection of items 1-12 at (346, 196)
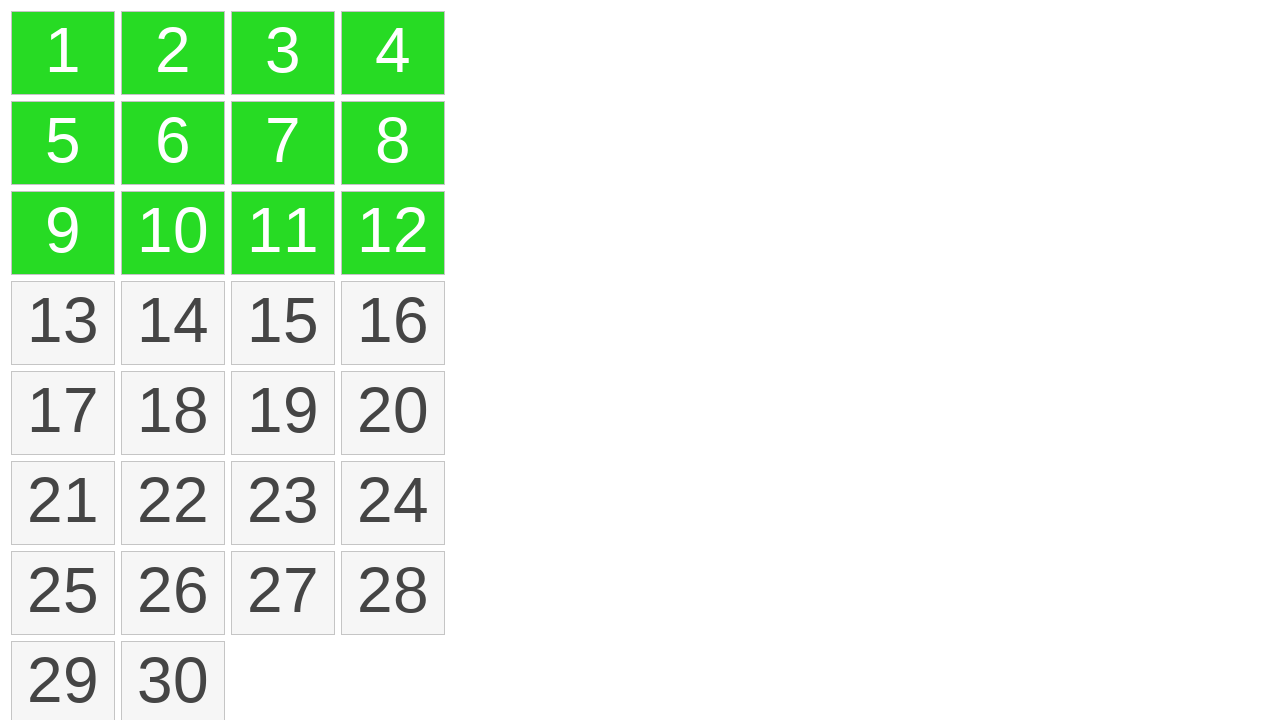

Pressed down Control key to enable multi-select mode
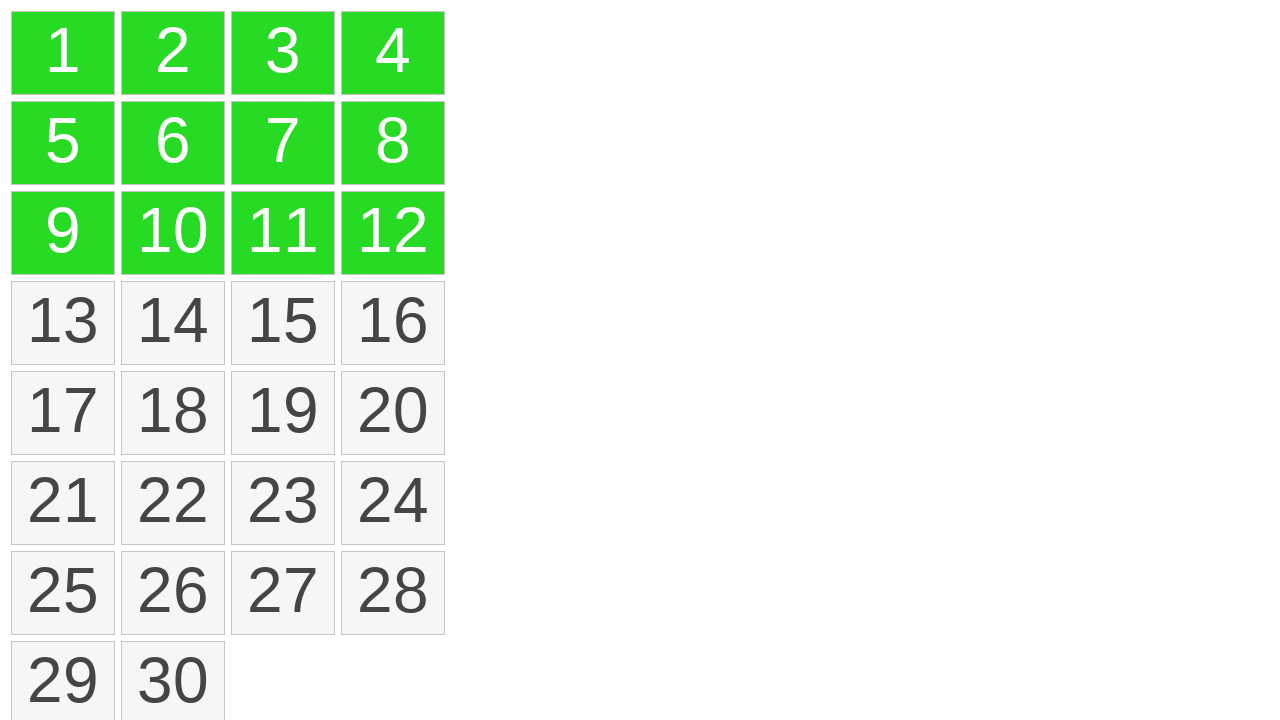

Moved mouse to item 13 while Control key is held at (16, 286)
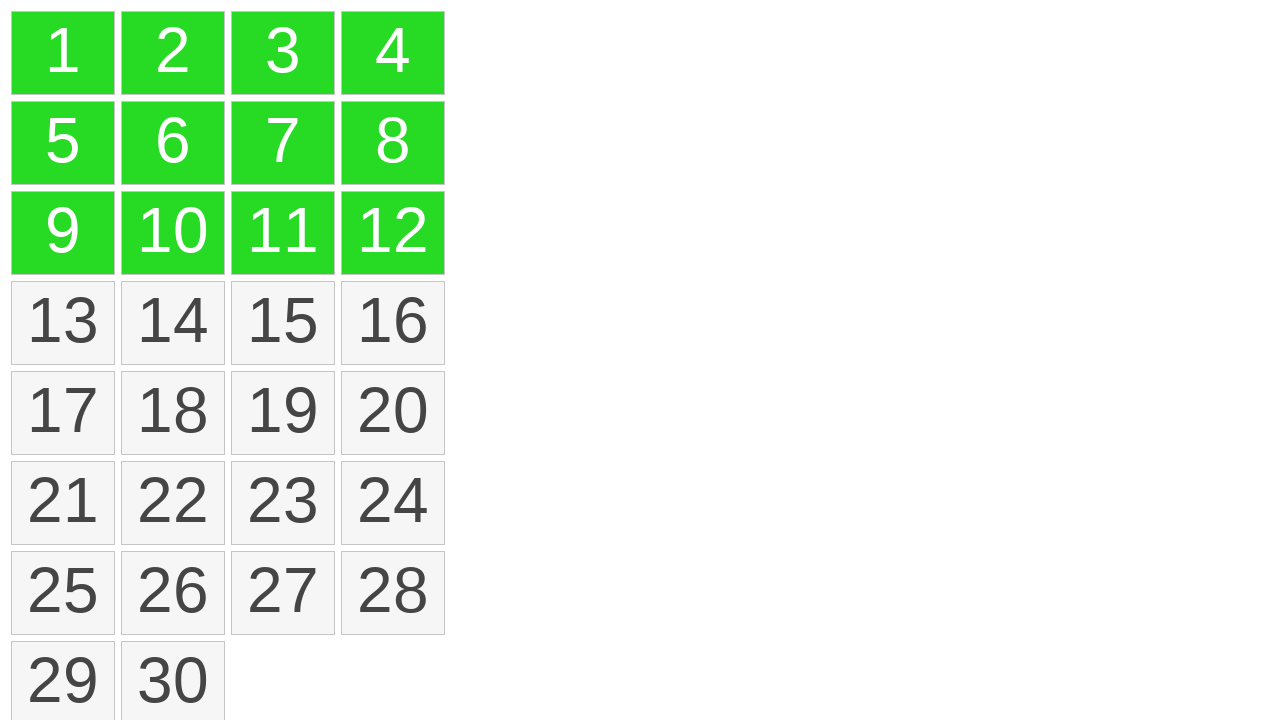

Pressed down mouse button to start additional selection from item 13 at (16, 286)
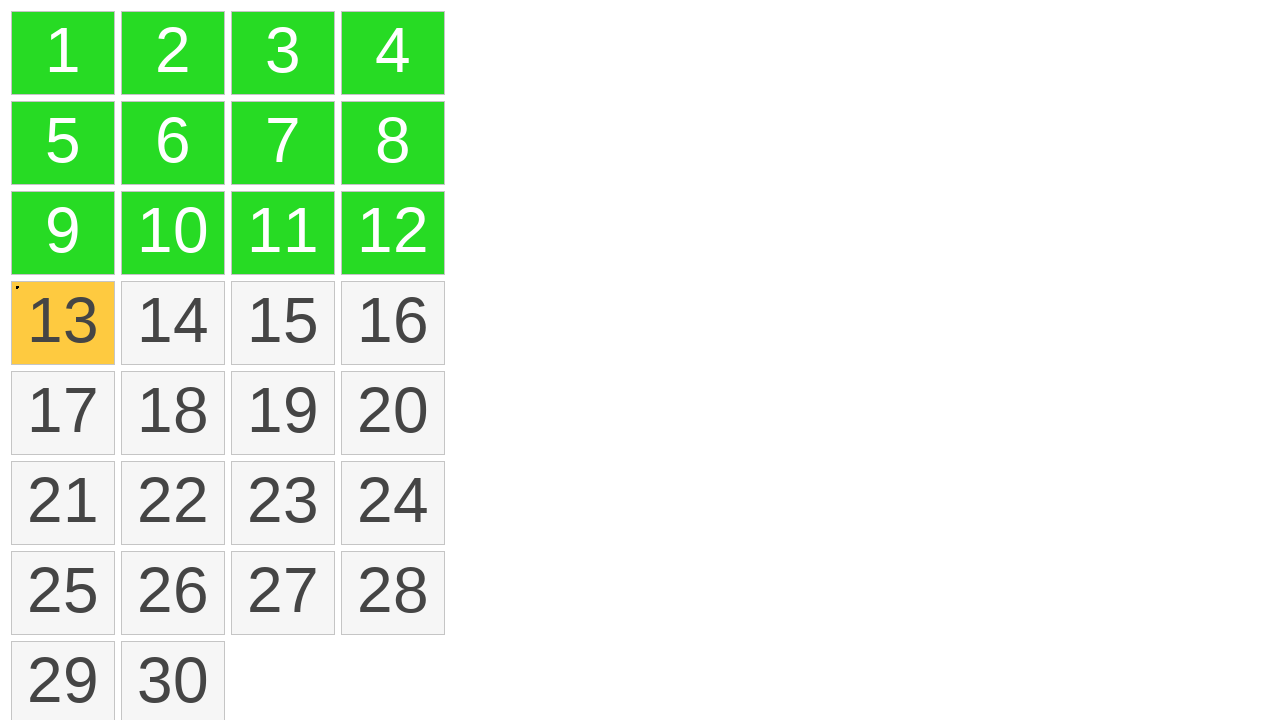

Dragged mouse to item 15 while Control key and mouse button are held at (236, 286)
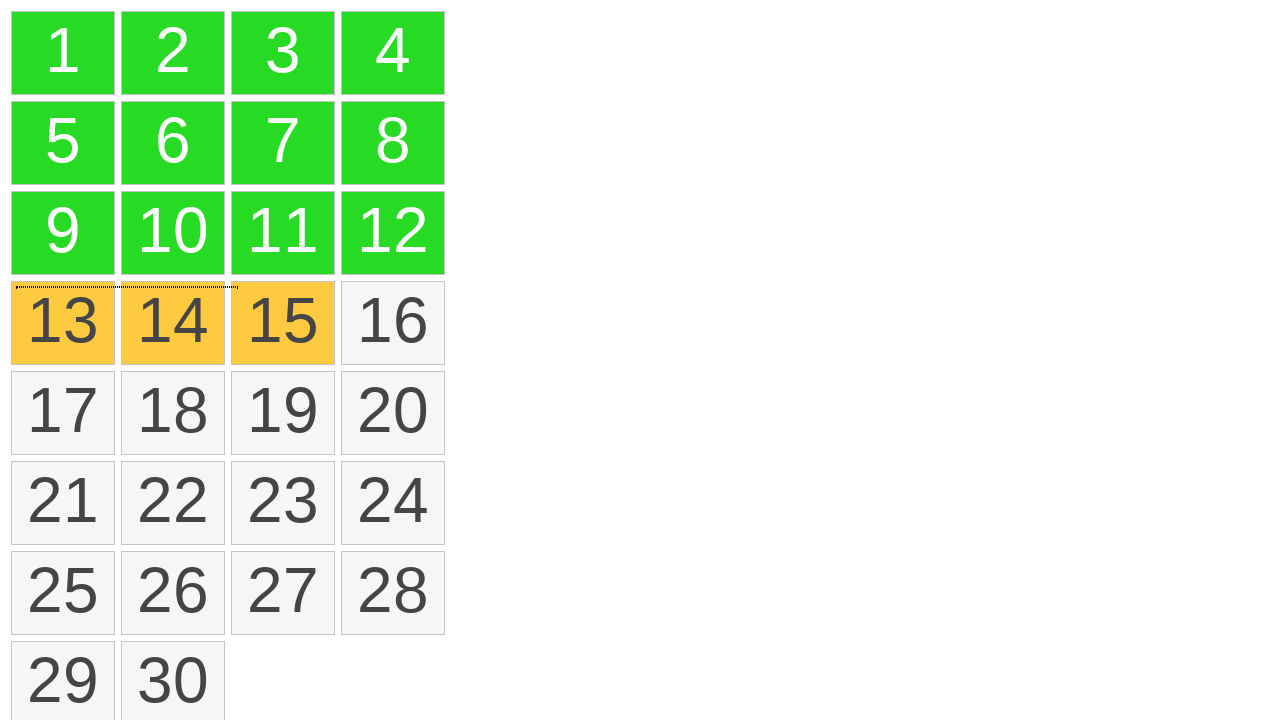

Released mouse button to complete additional selection of items 13-15 at (236, 286)
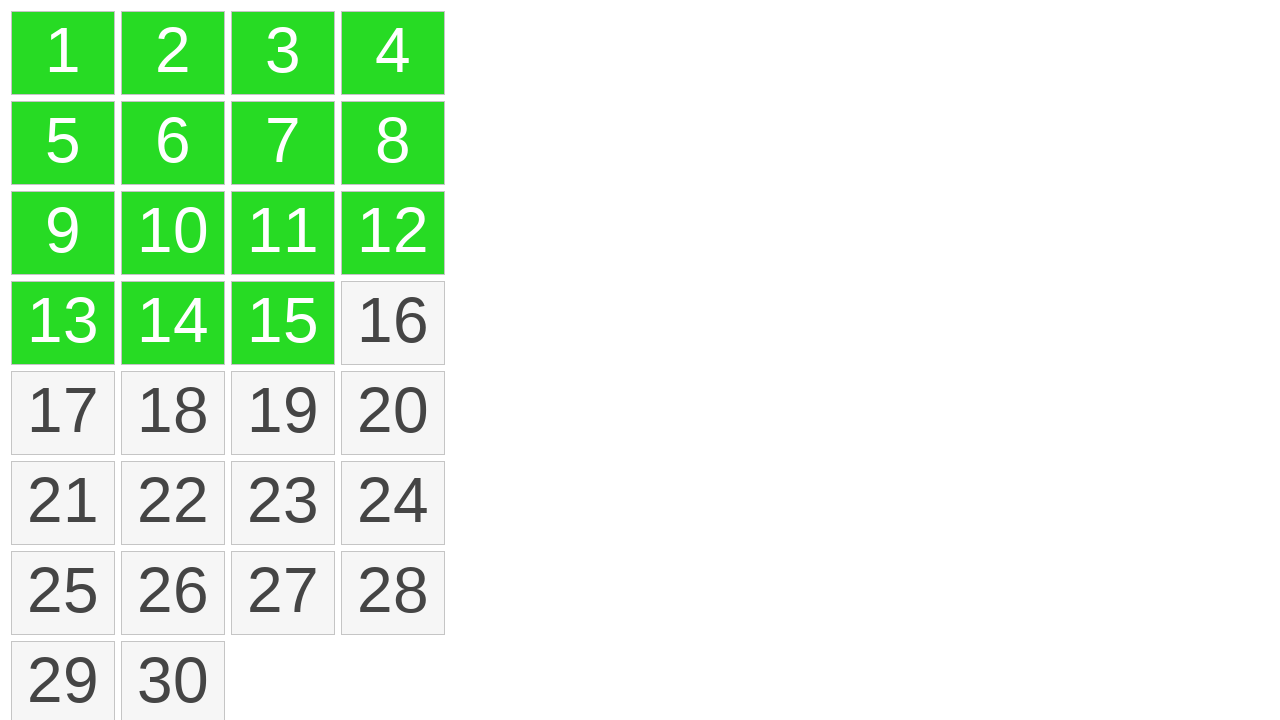

Released Control key to exit multi-select mode
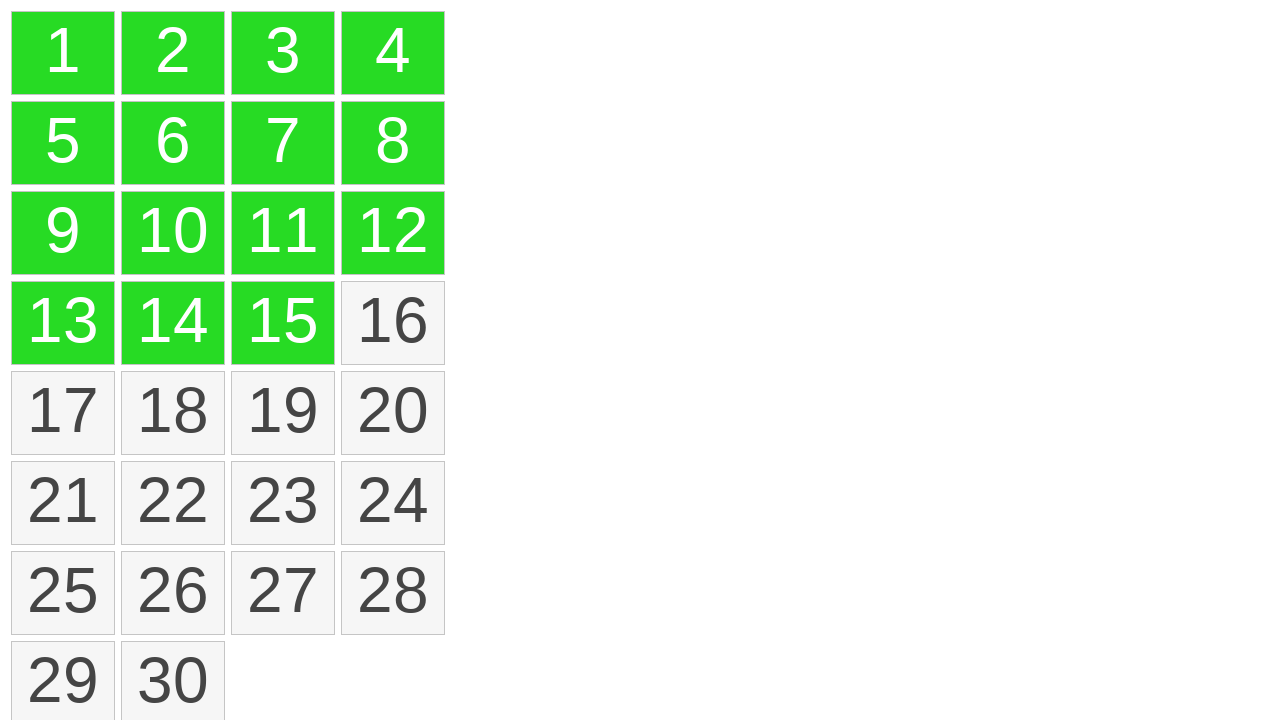

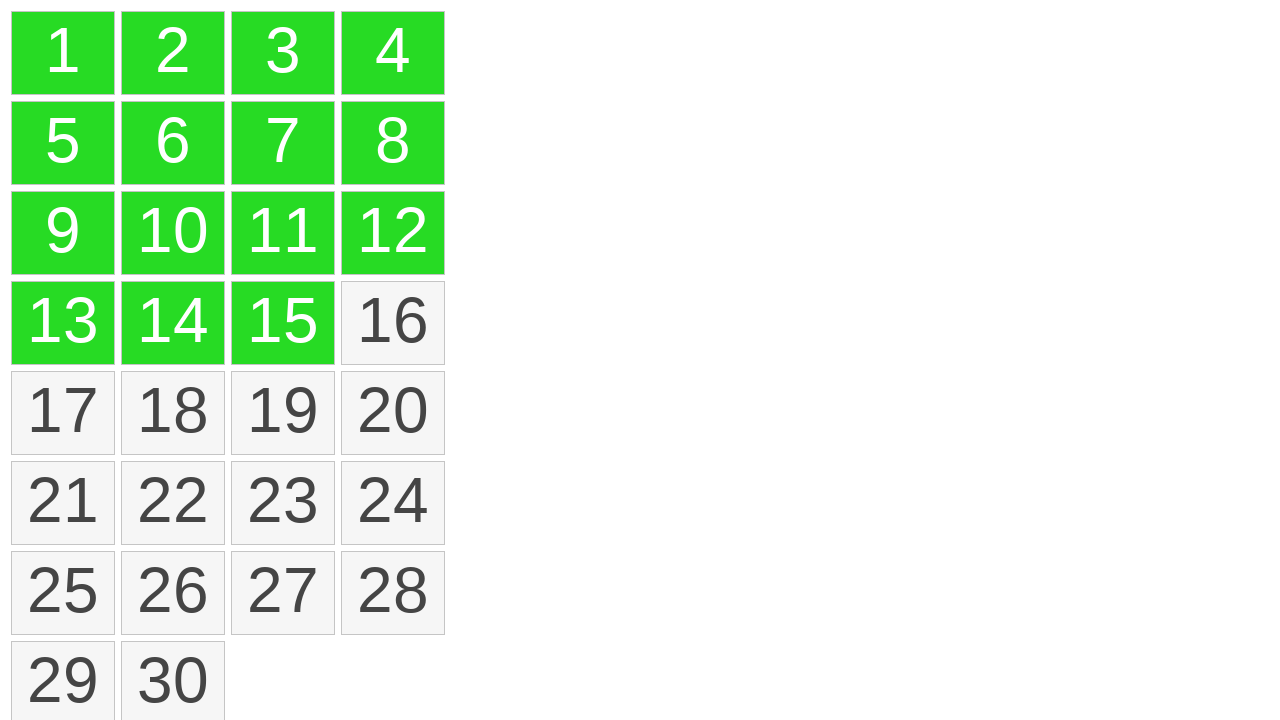